Tests the add/remove checkbox functionality on the Dynamic Controls page by clicking the button and verifying the confirmation message.

Starting URL: https://the-internet.herokuapp.com/dynamic_controls

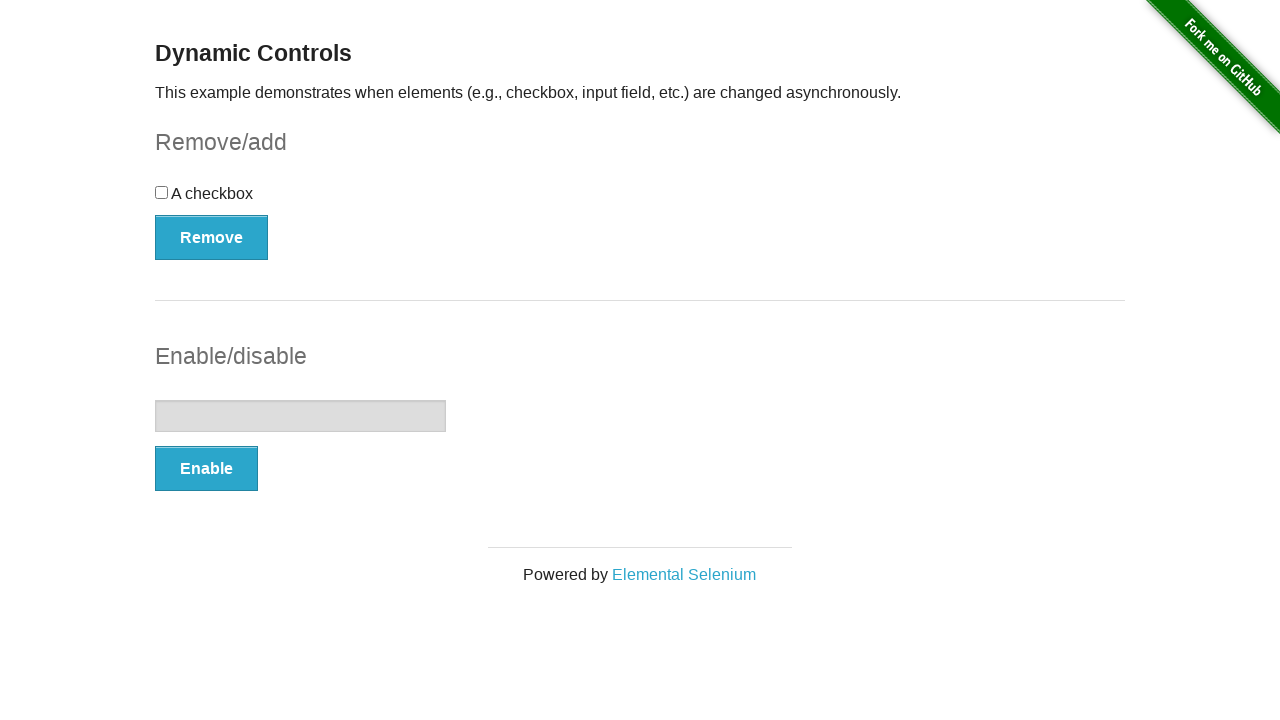

Checkbox element is visible on the page
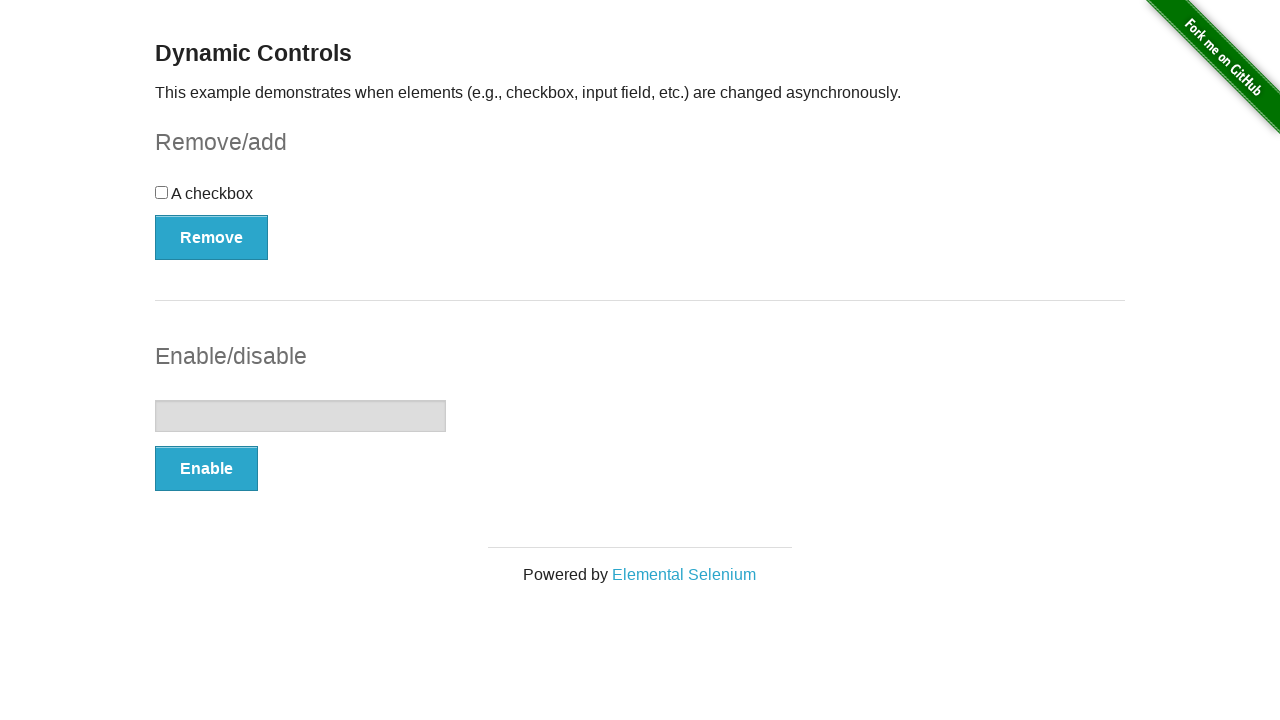

Clicked the checkbox to check it at (640, 200) on #checkbox
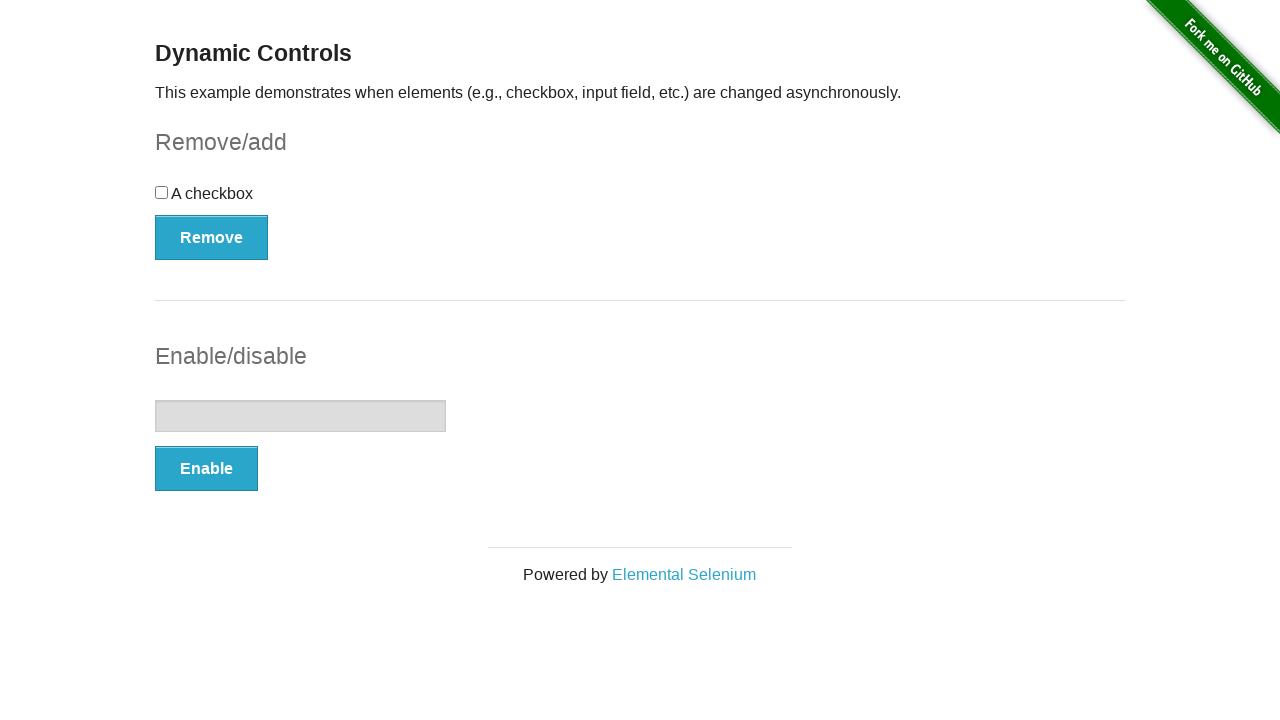

Clicked the Remove button at (212, 237) on button:has-text('Remove')
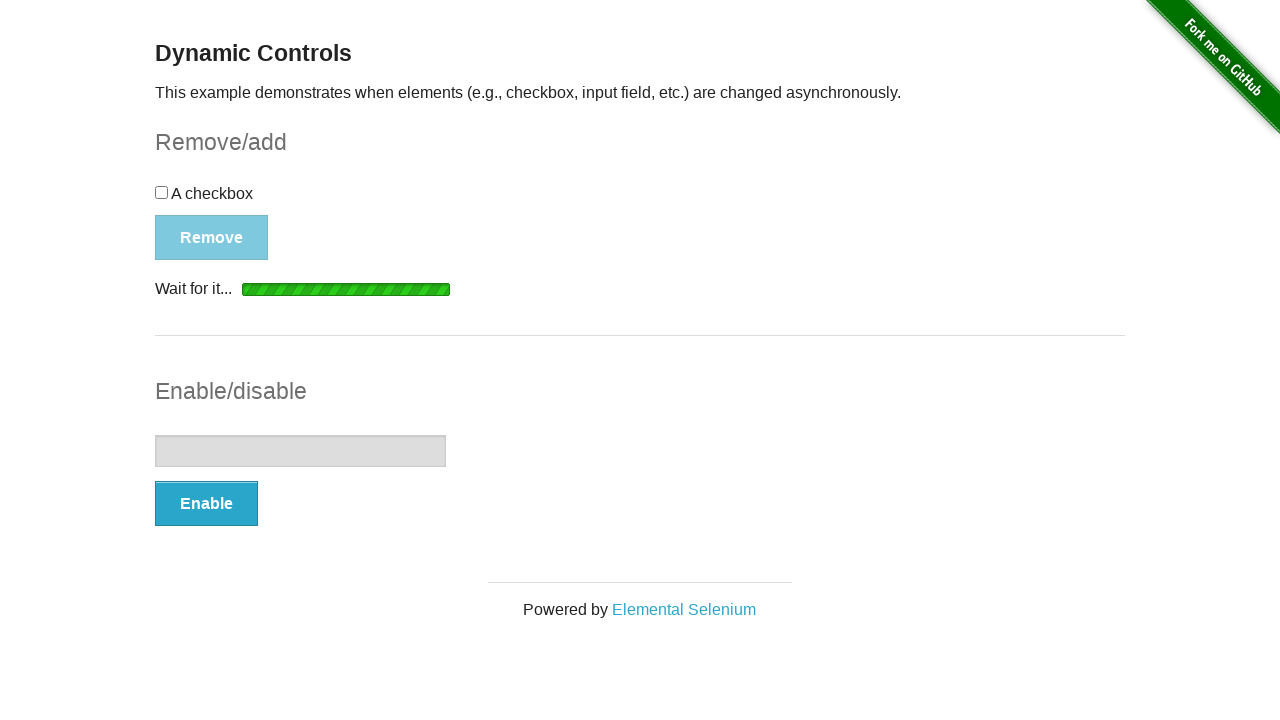

Confirmation message appeared after removing checkbox
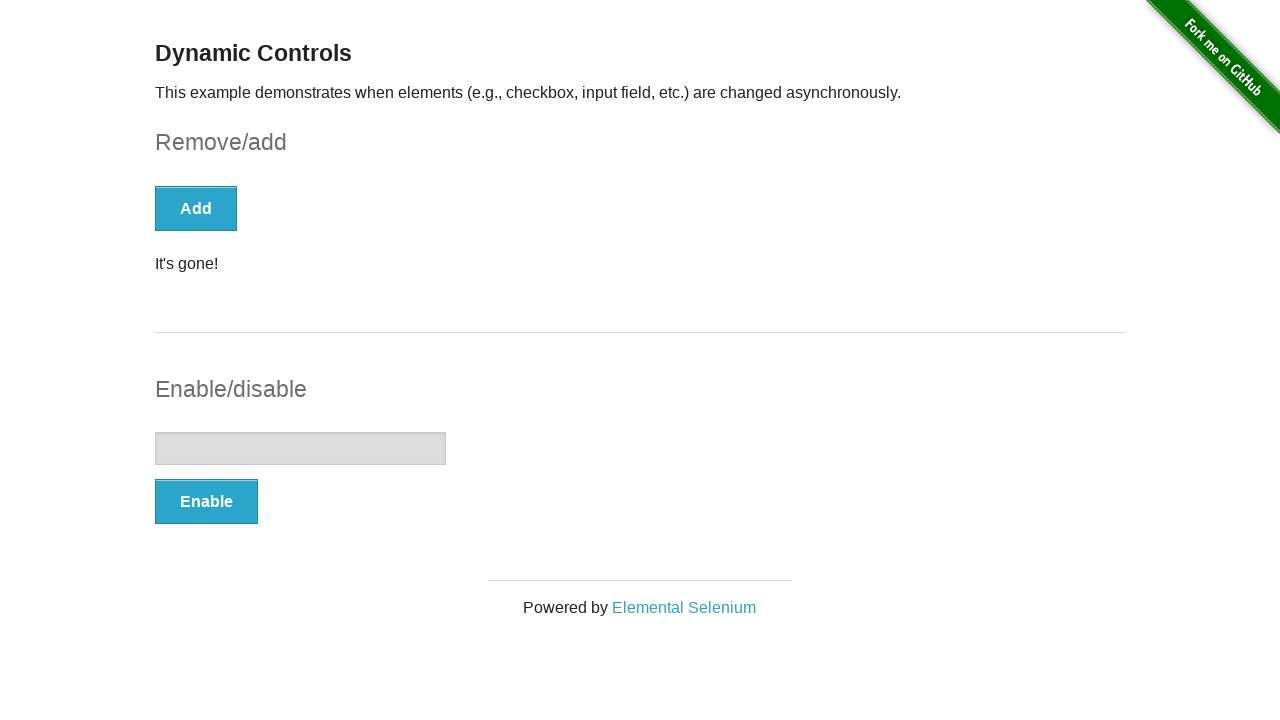

Clicked the Add button to restore the checkbox at (196, 208) on button:has-text('Add')
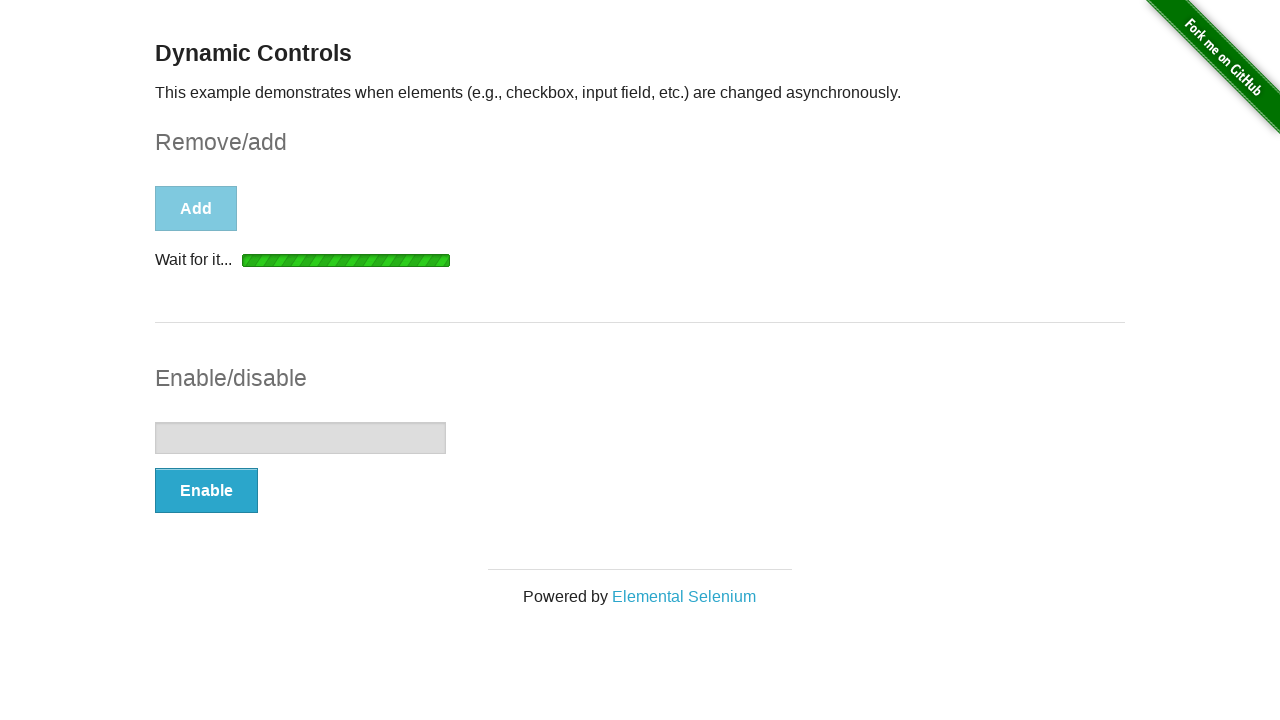

Confirmation message appeared after adding checkbox back
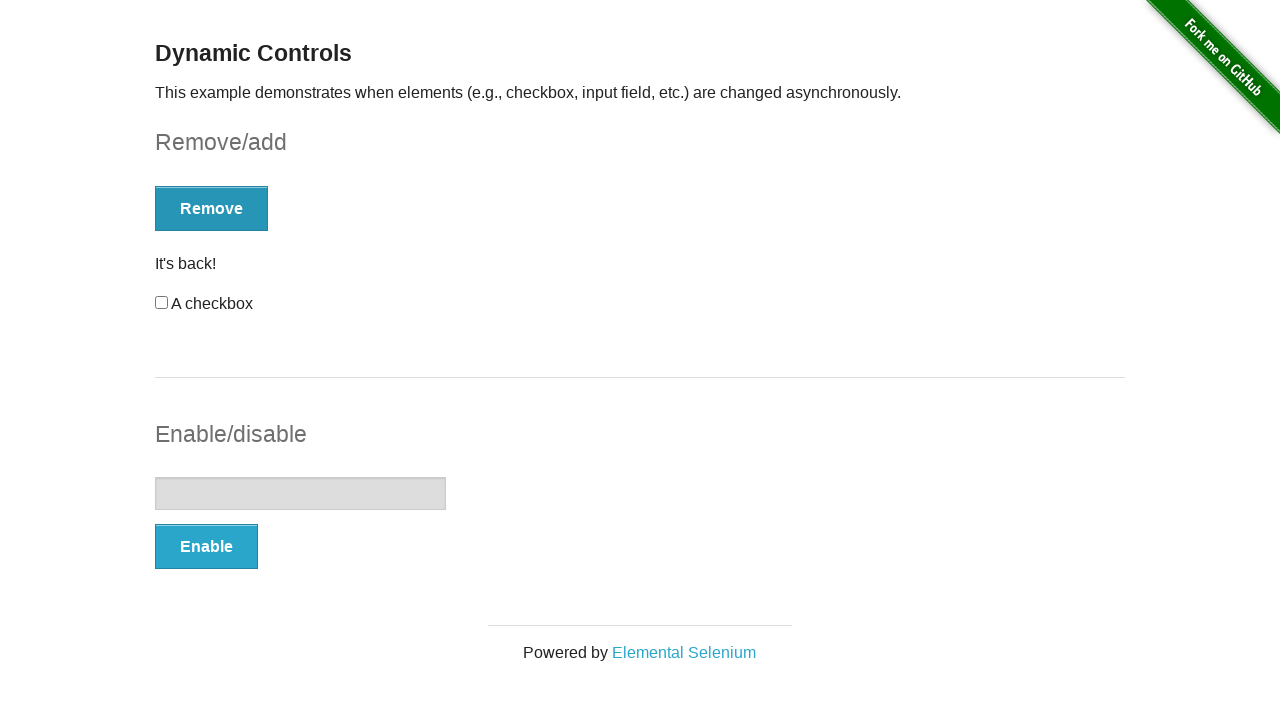

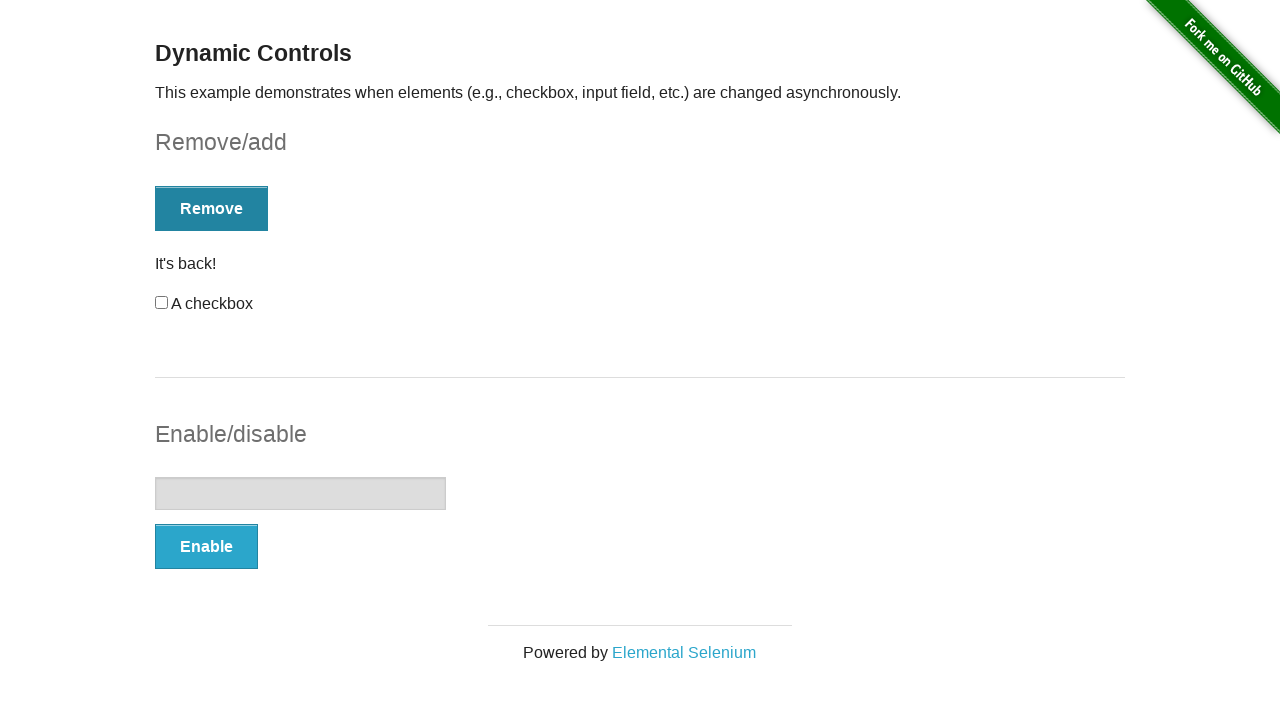